Tests editing a todo item by double-clicking on it and modifying the text

Starting URL: https://todolist.james.am/#/

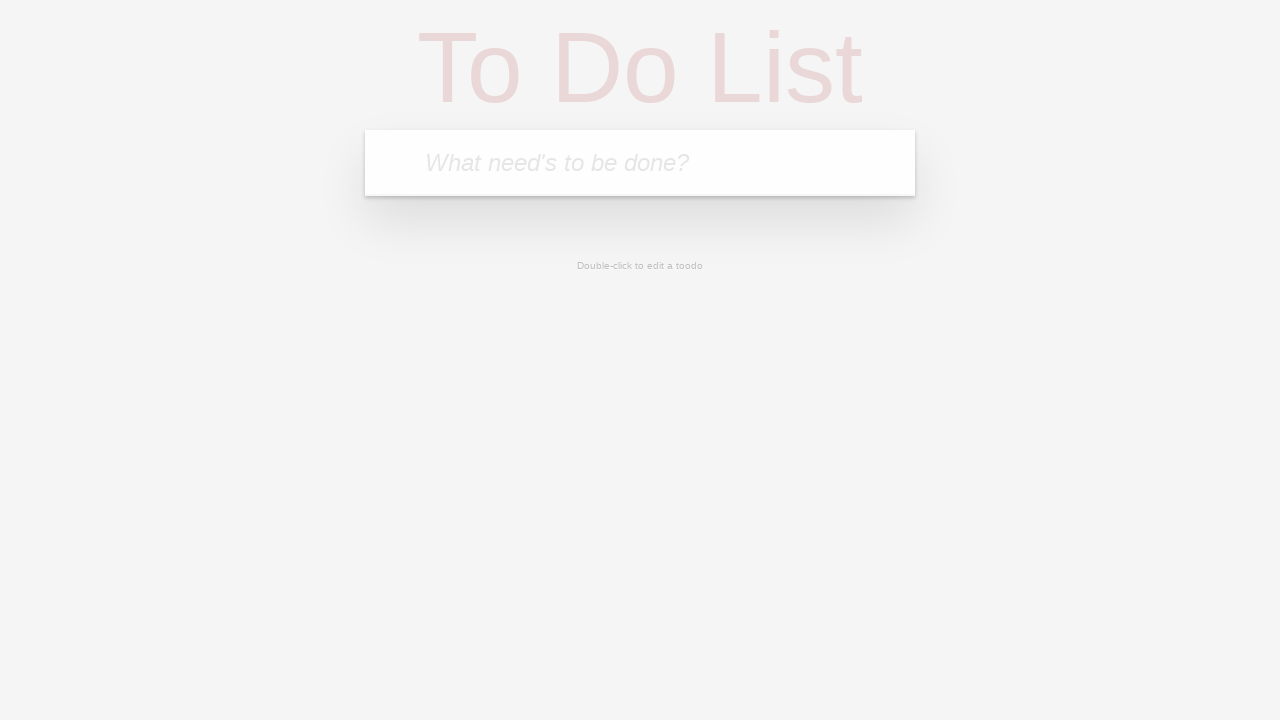

Waited for new-todo input field to load
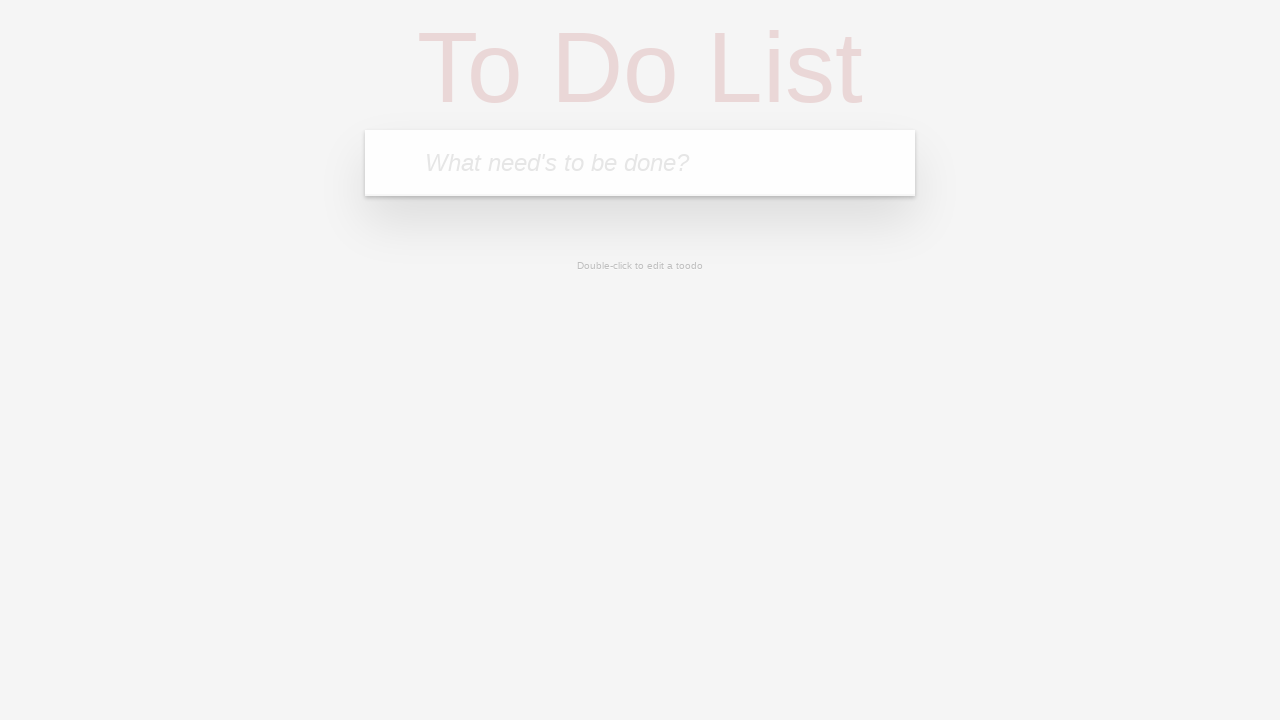

Located the new-todo input field
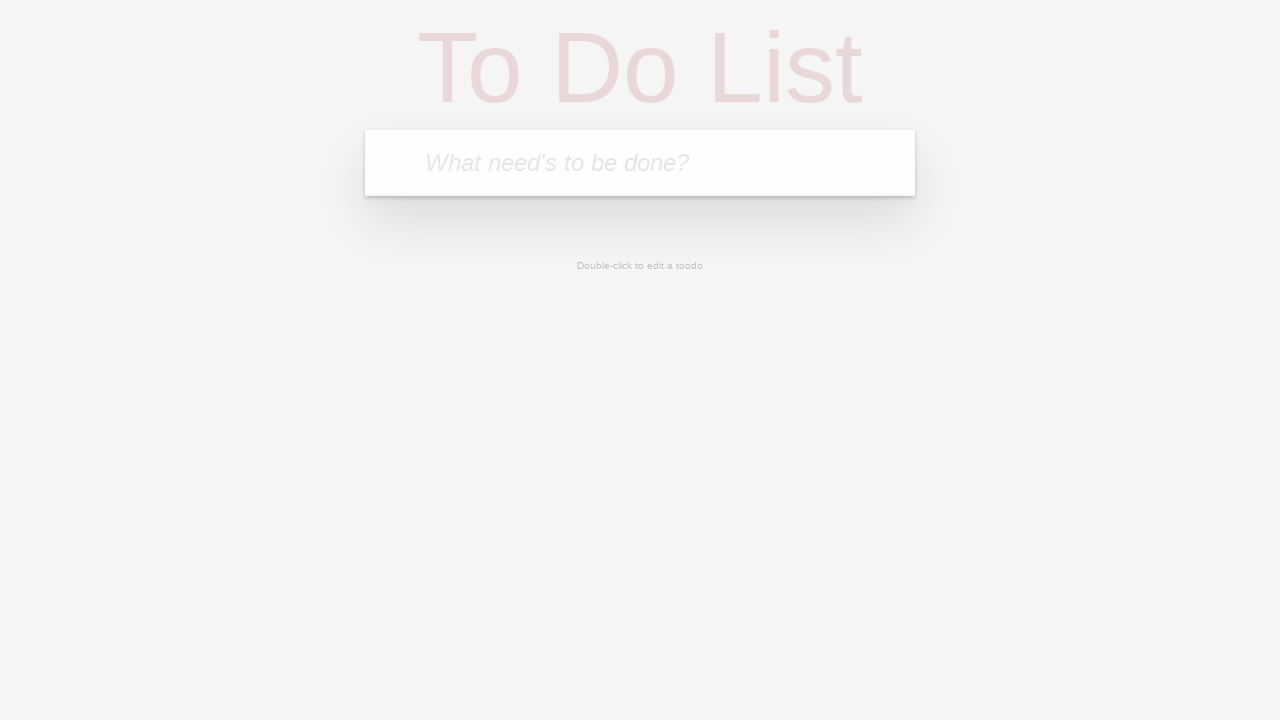

Filled input field with 'TaskToEdit' on input.new-todo
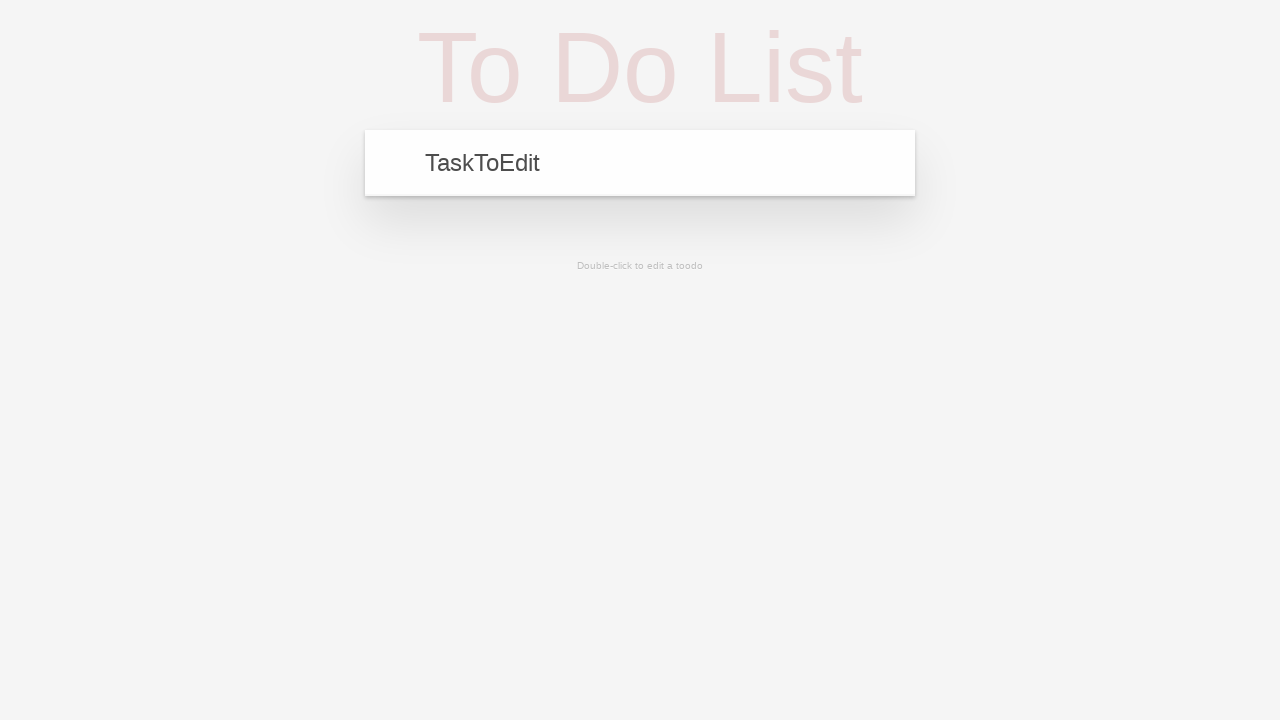

Pressed Enter to create the todo item on input.new-todo
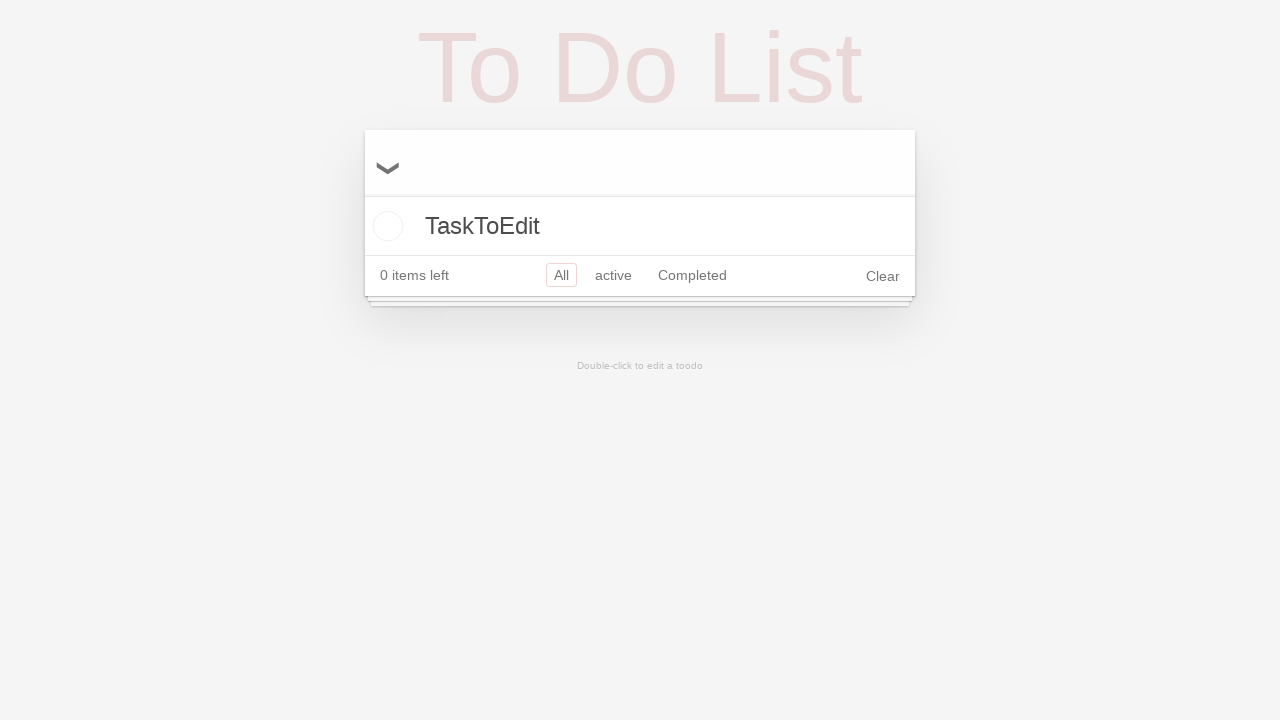

Located the first todo item label
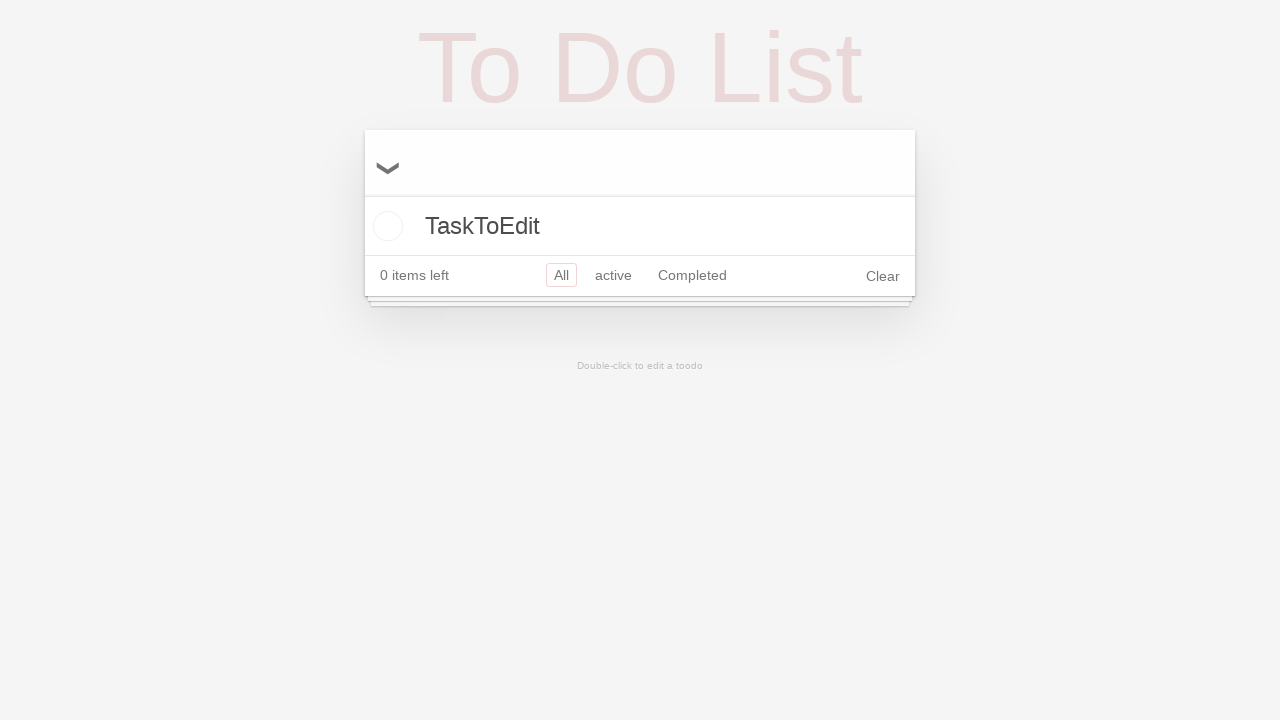

Confirmed first todo item label is visible
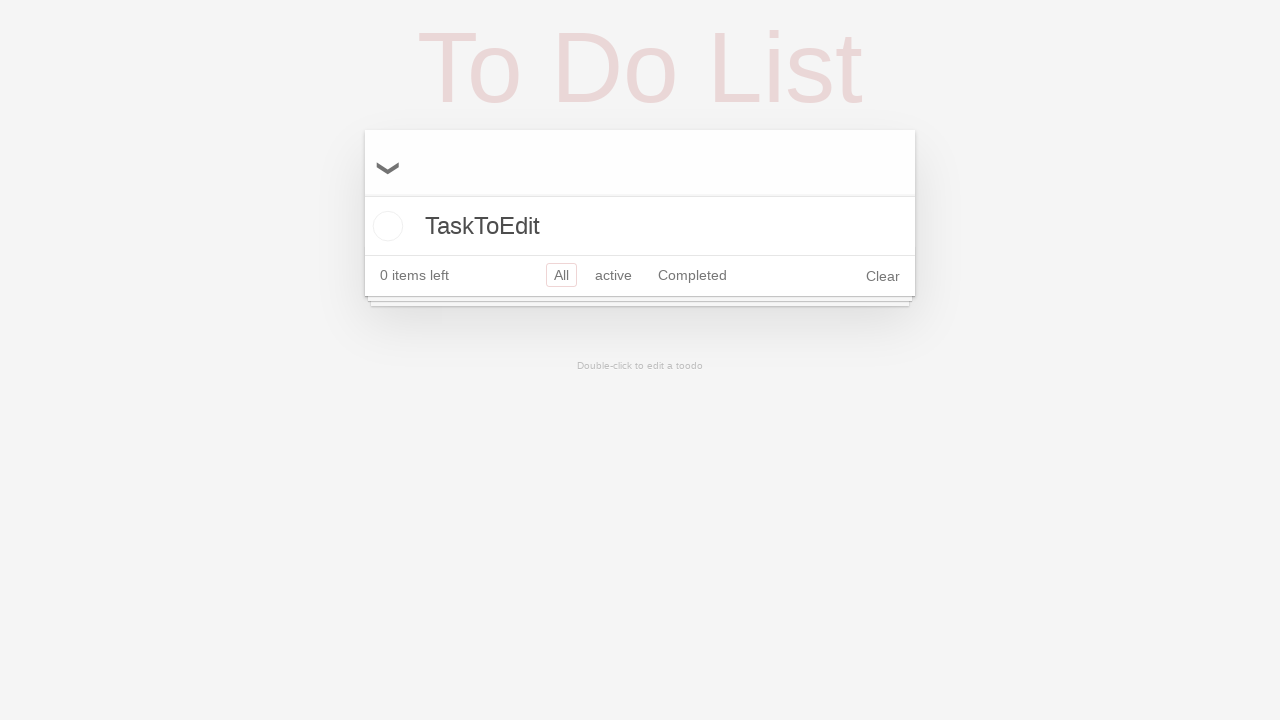

Double-clicked on todo item label to enter edit mode at (640, 226) on ul.todo-list li:first-child label
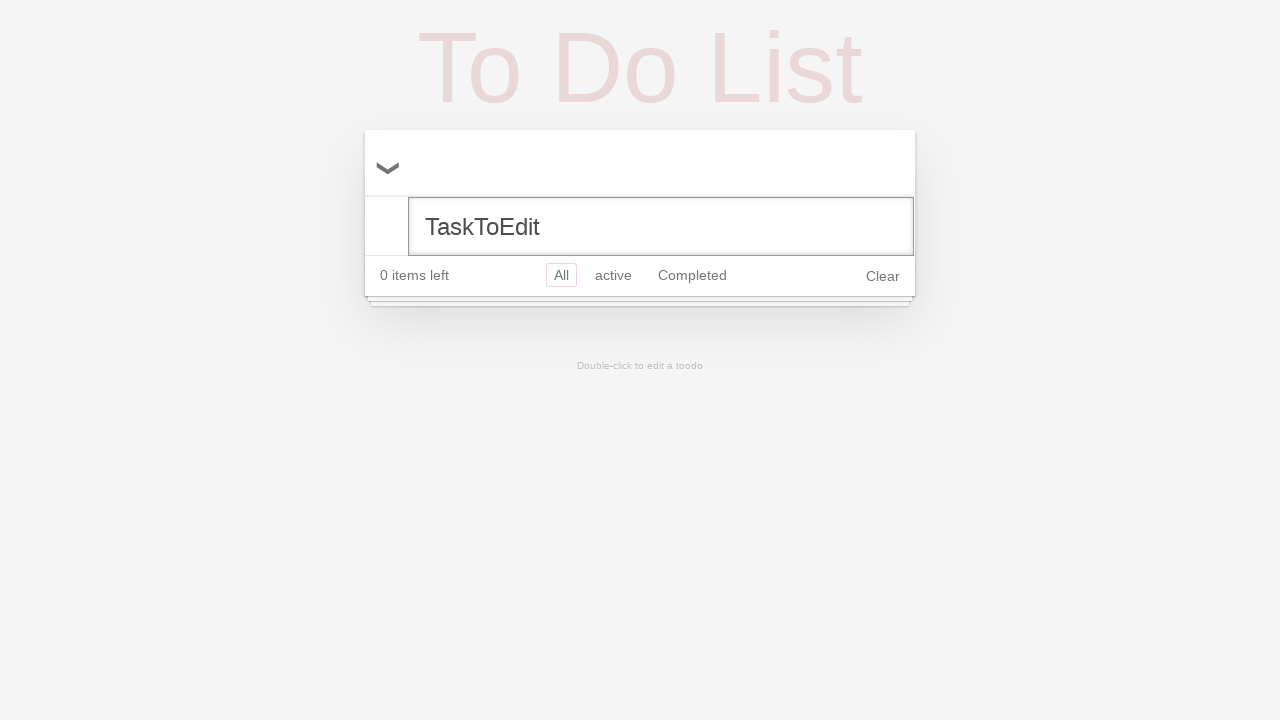

Located the edit input field
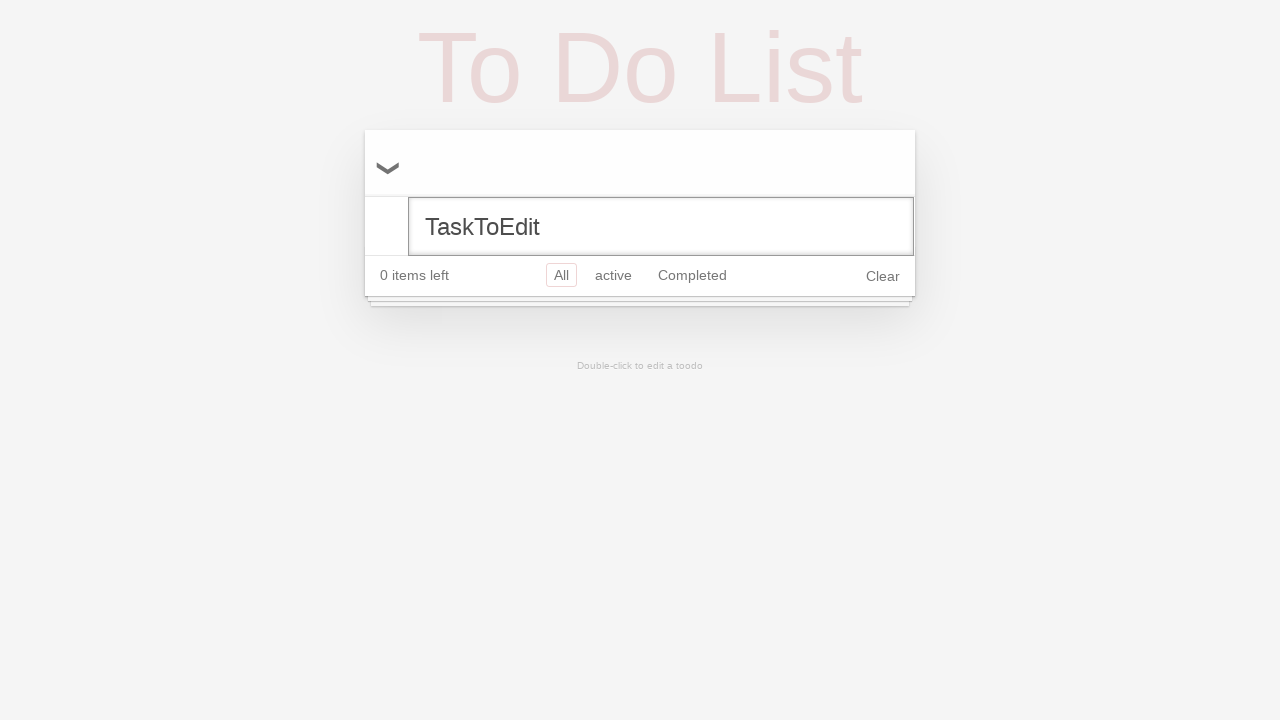

Modified todo text to 'TaskToEdit NEW!' on ul.todo-list li.editing input.edit
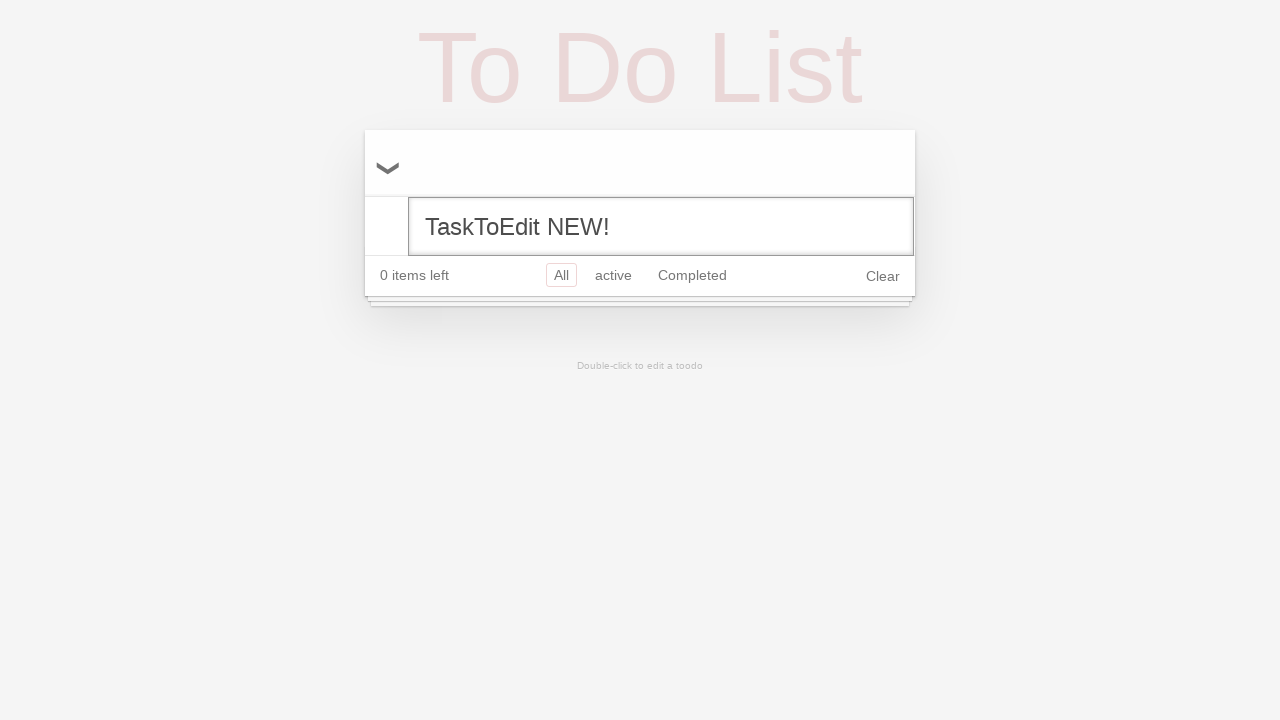

Pressed Enter to save the edited todo item on ul.todo-list li.editing input.edit
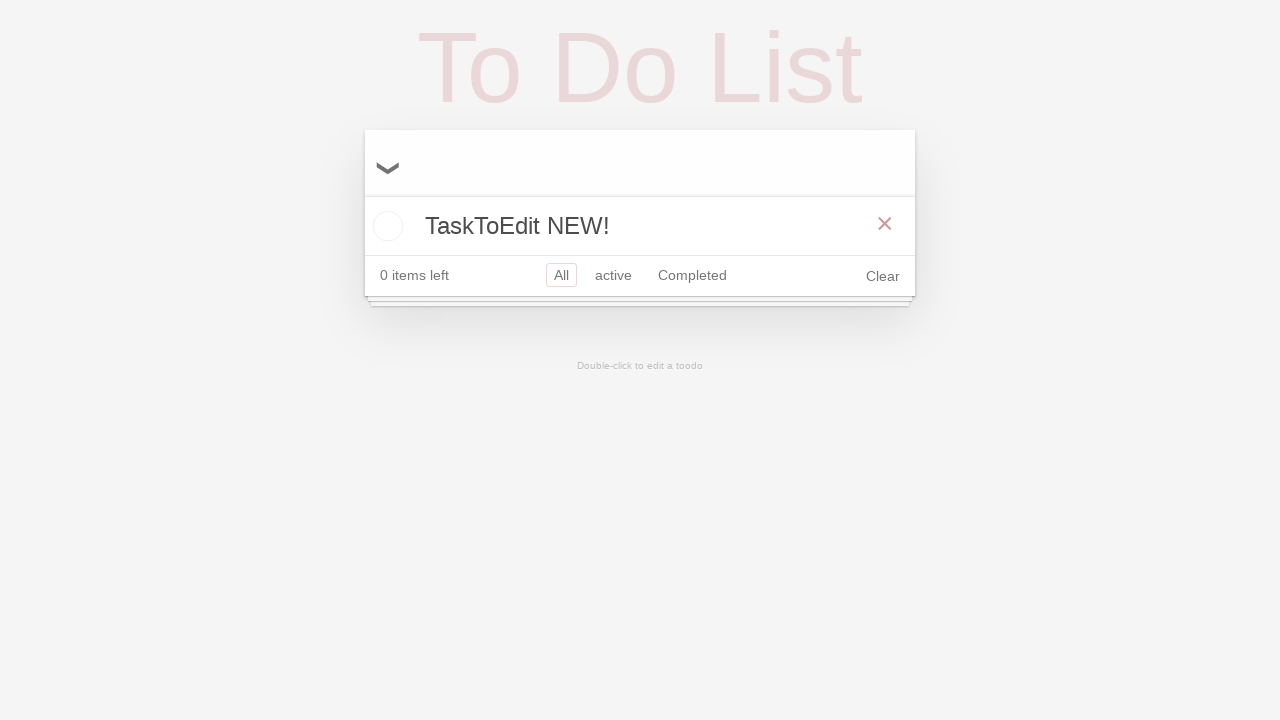

Confirmed edit mode has been exited and todo item is saved
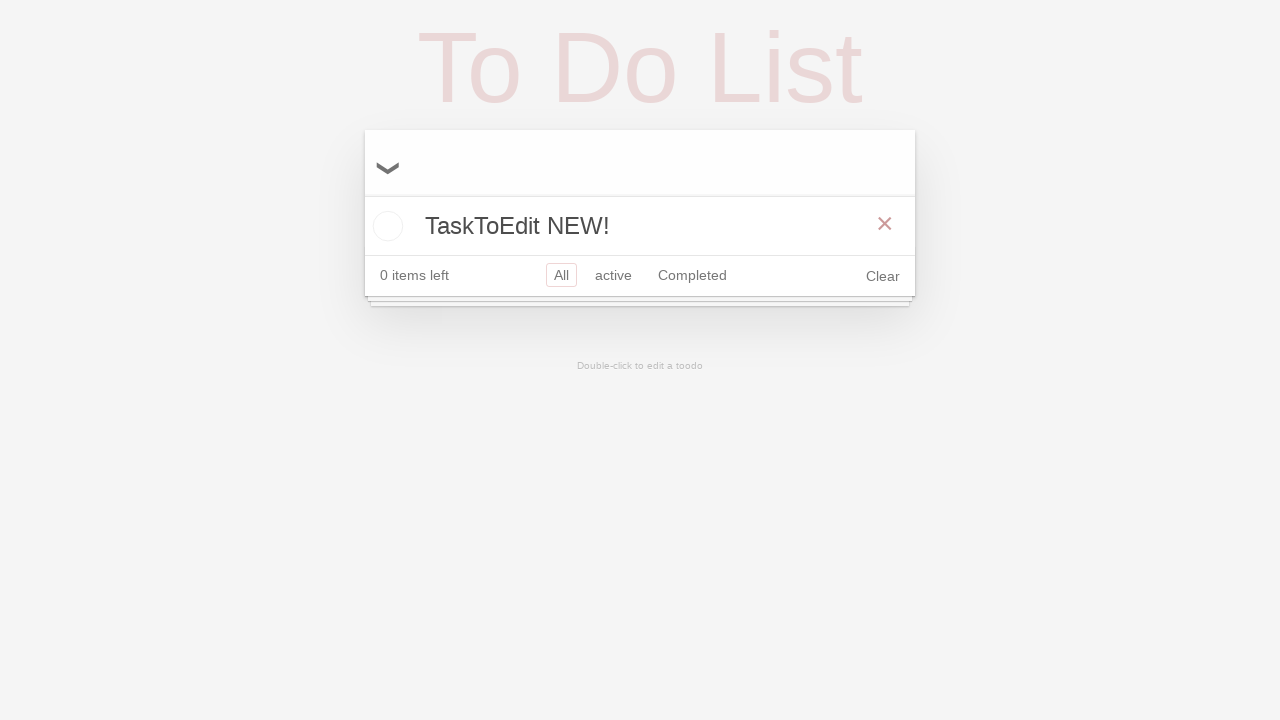

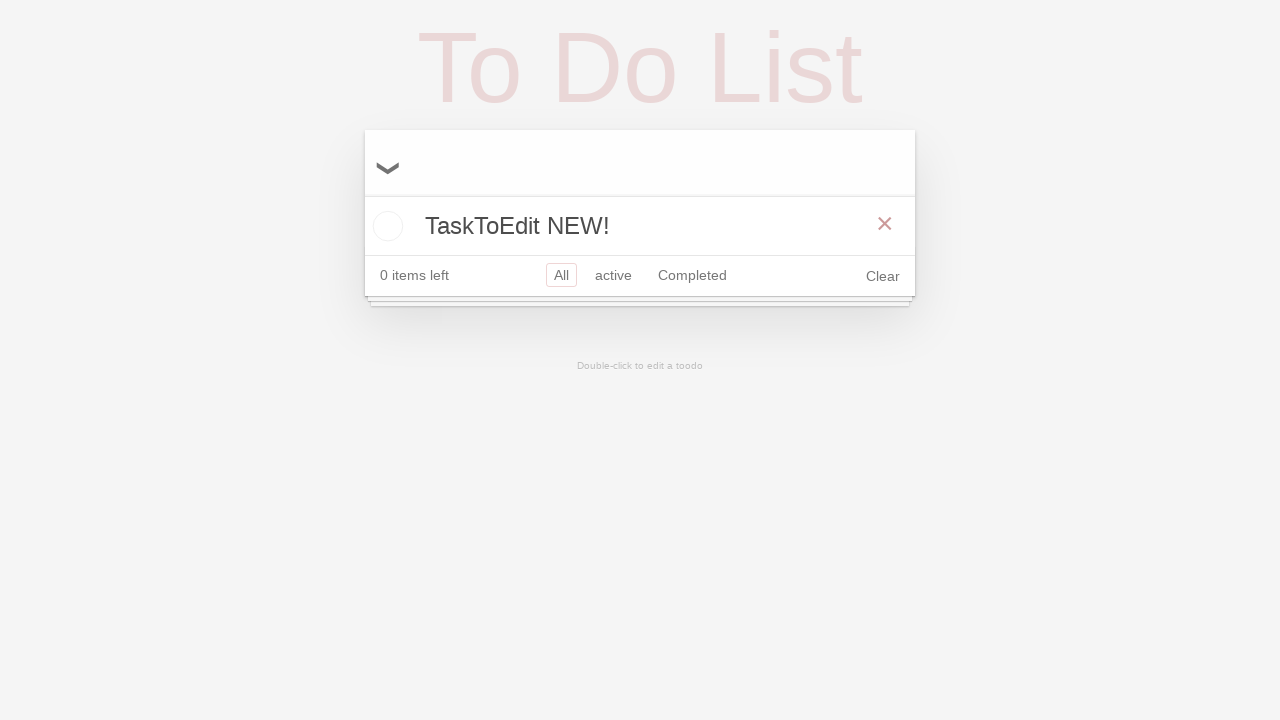